Tests handling of dynamic attributes on a Selenium training page by locating form fields with dynamically generated class names using partial attribute matching, filling in credentials, and submitting the form.

Starting URL: https://v1.training-support.net/selenium/dynamic-attributes

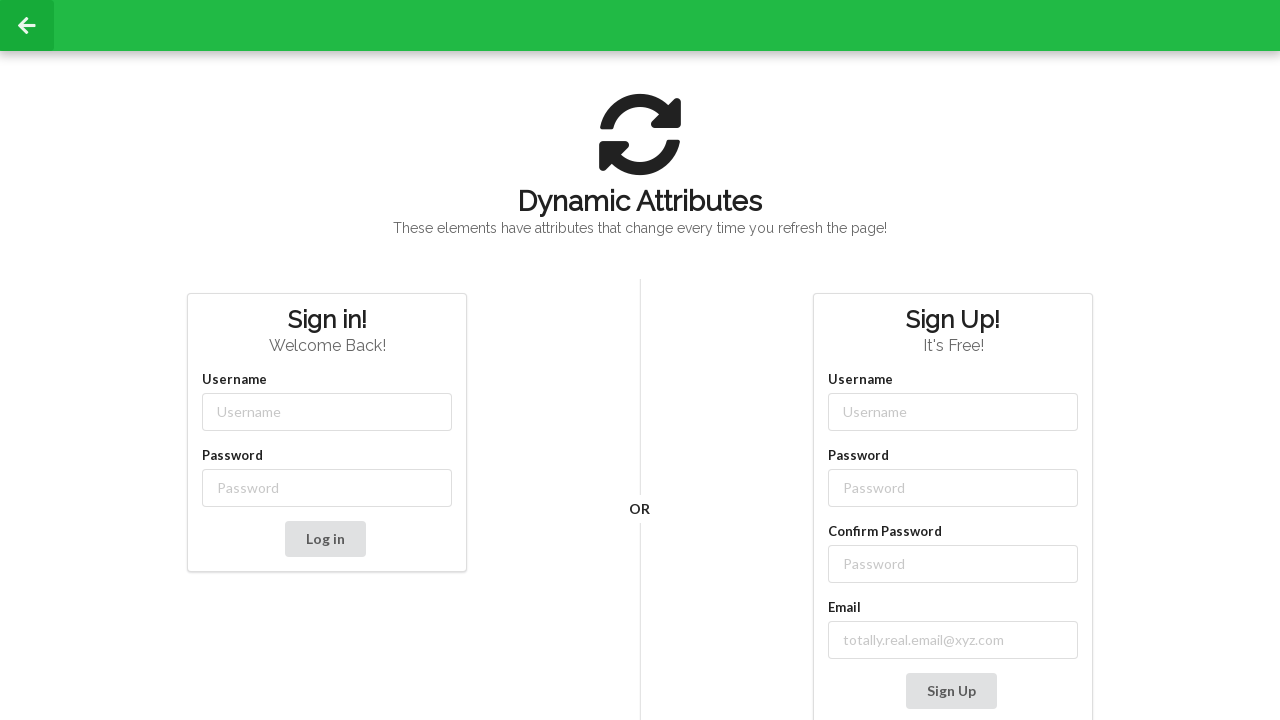

Filled username field with 'admin' using dynamic class attribute matching on input[class^='username-']
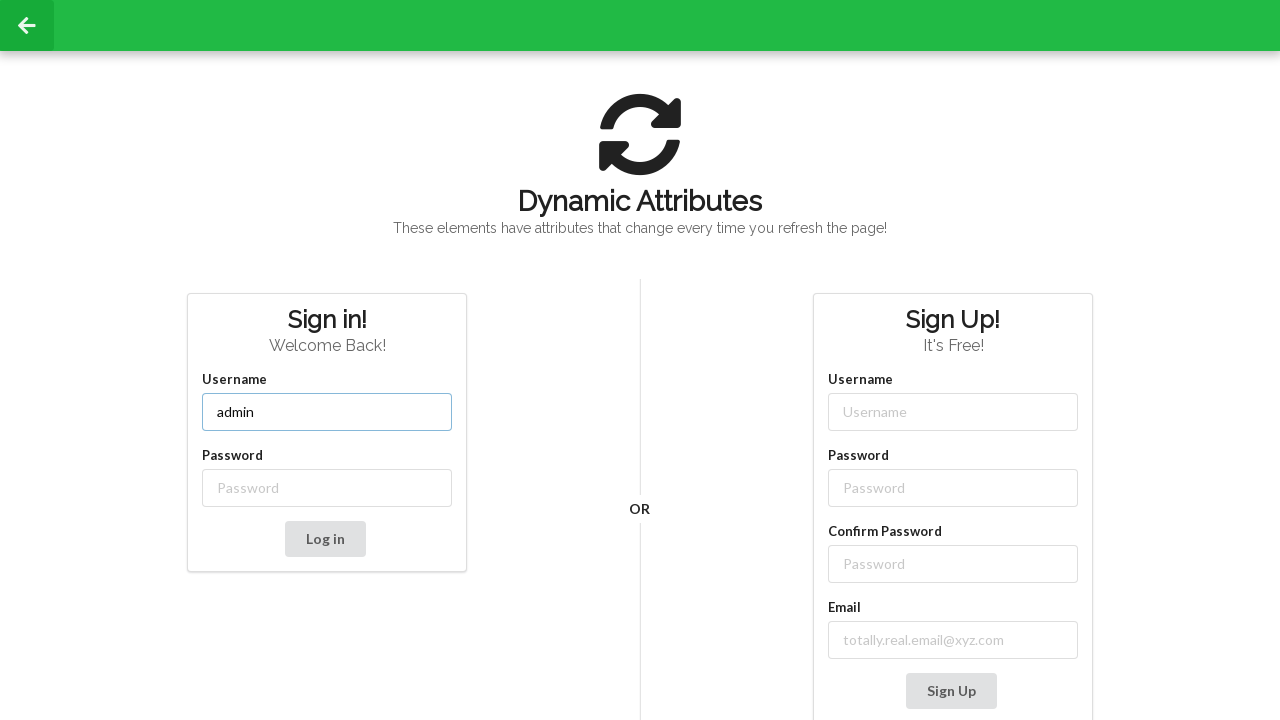

Filled password field with 'password' using dynamic class attribute matching on input[class^='password-']
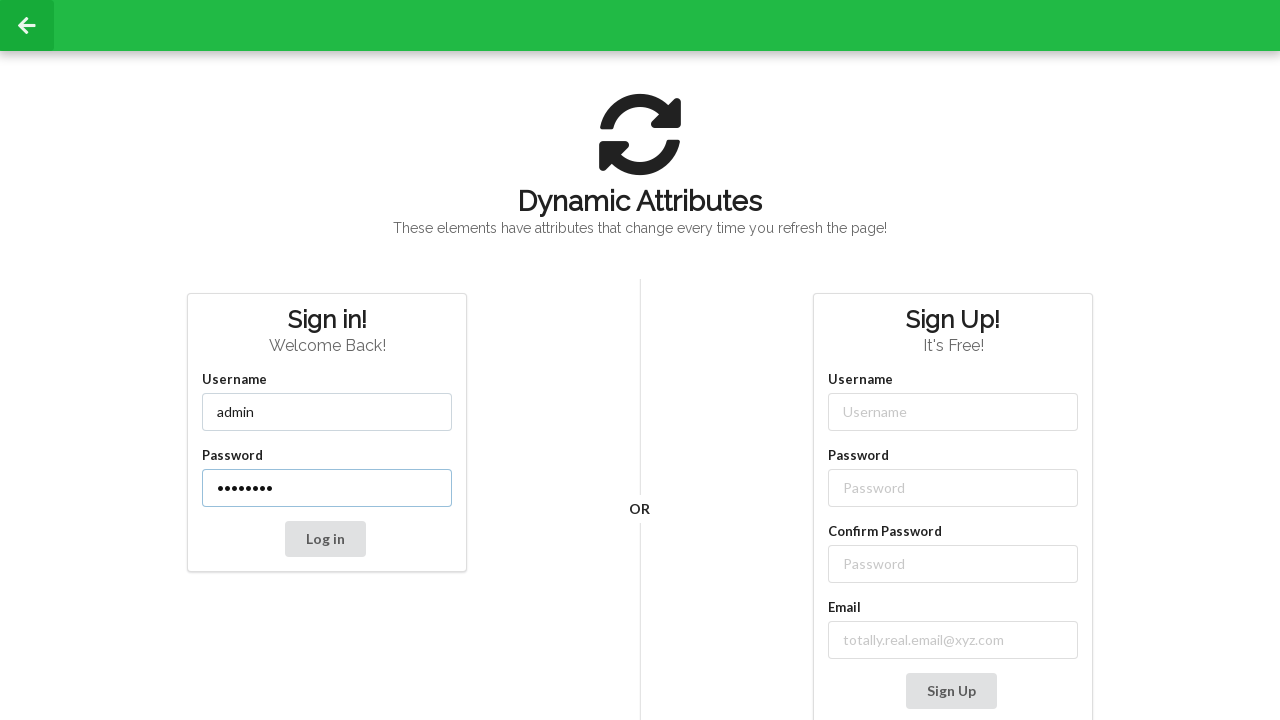

Clicked submit button to login at (325, 539) on button[type='submit']
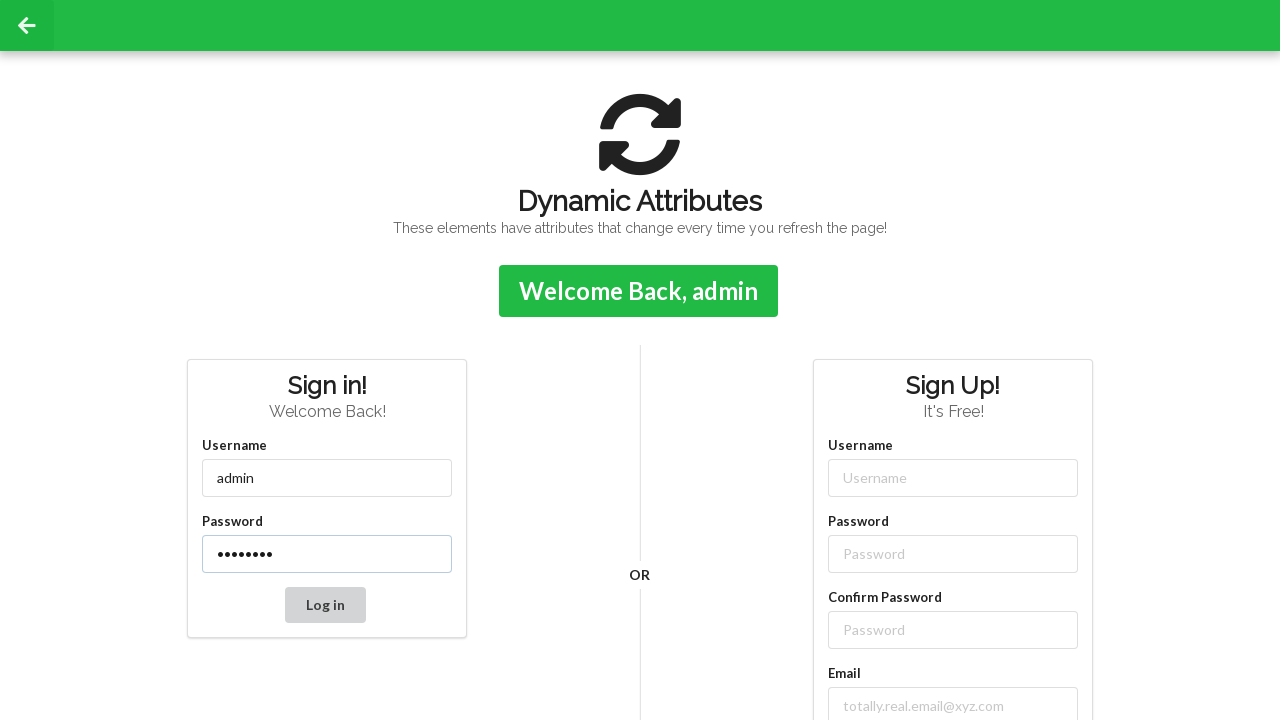

Confirmation message appeared after form submission
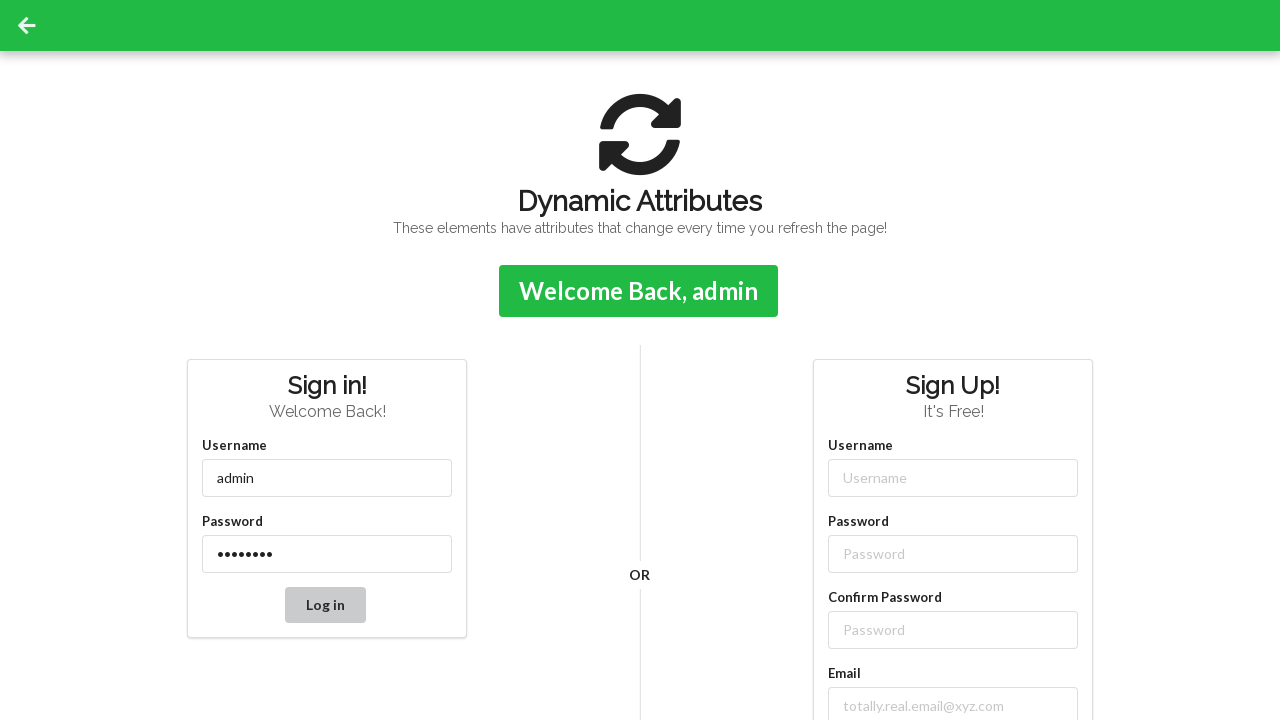

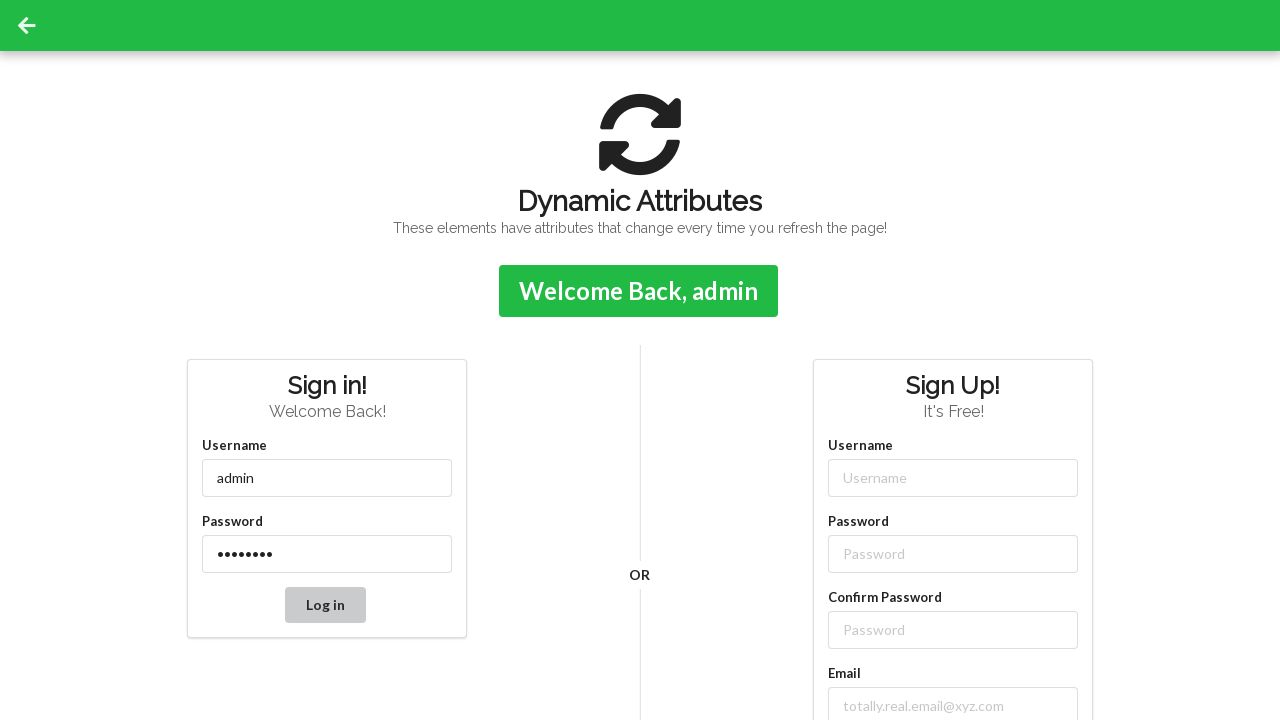